Tests drag and drop functionality by dragging an element from one position to another within an iframe on the jQuery UI demo page

Starting URL: https://jqueryui.com/droppable/

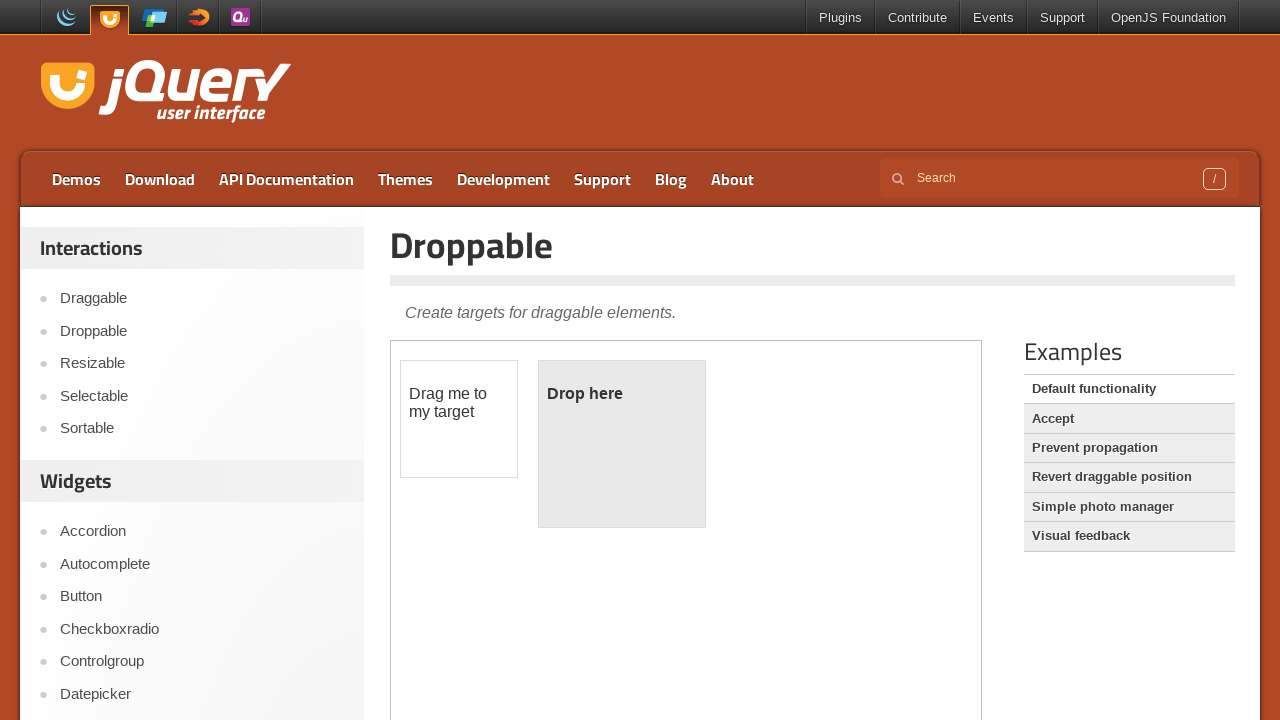

Located the iframe containing the drag and drop demo
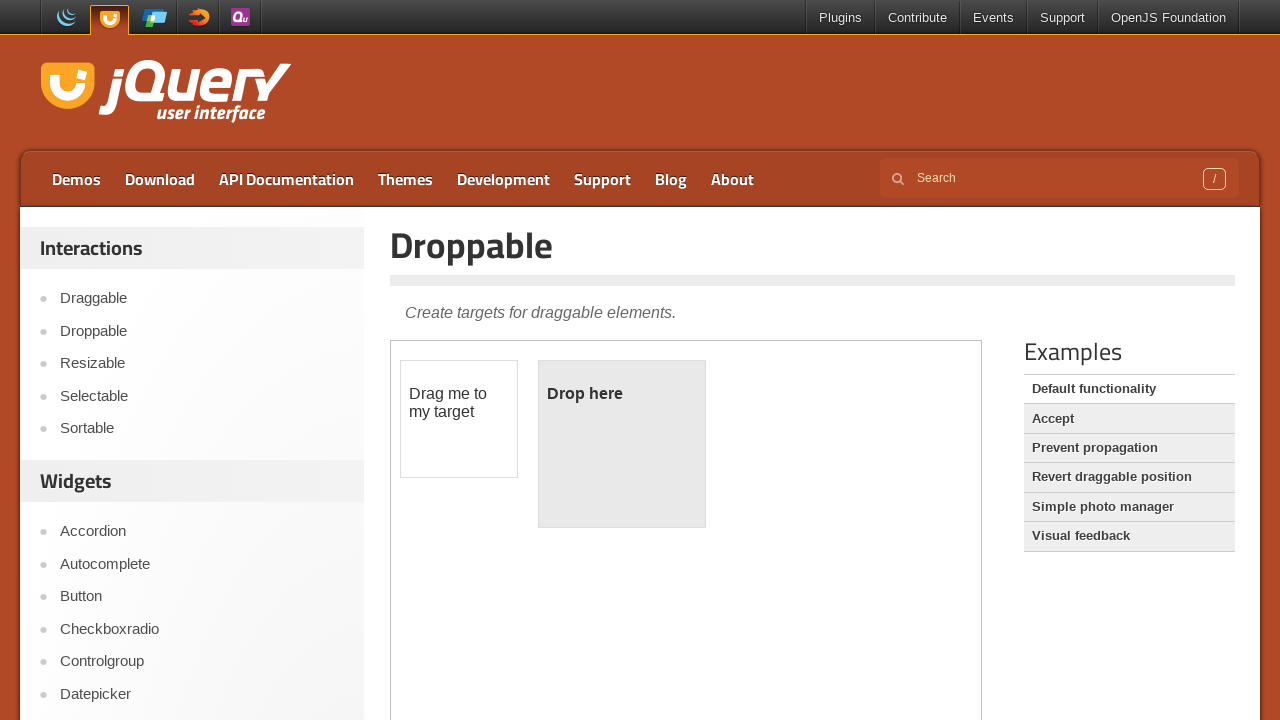

Located the draggable element with id 'draggable'
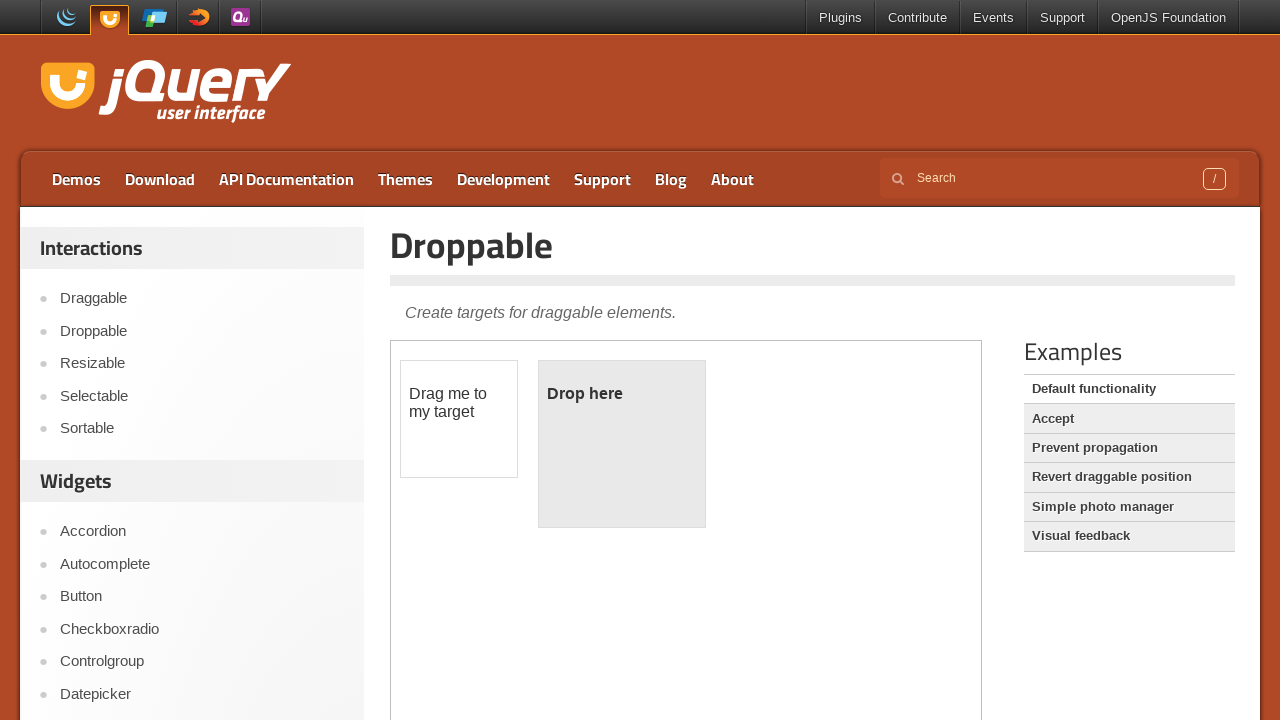

Located the droppable target element with id 'droppable'
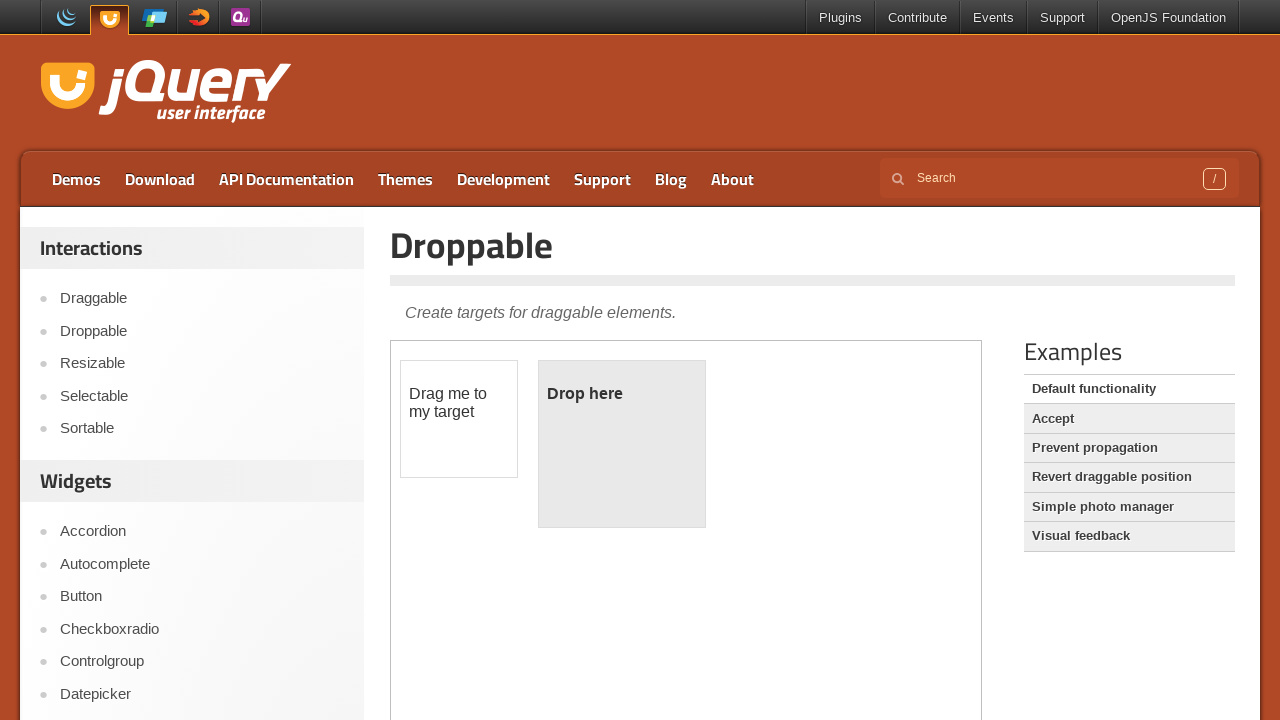

Dragged the draggable element to the droppable target element at (622, 444)
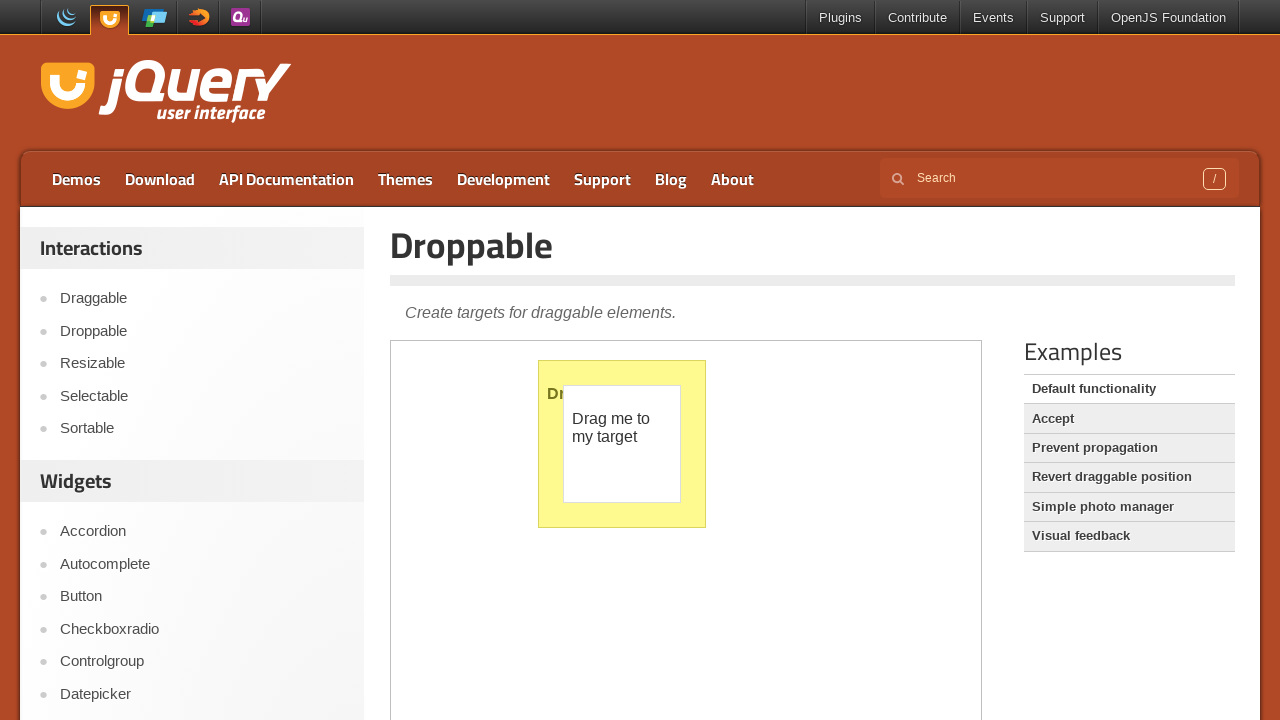

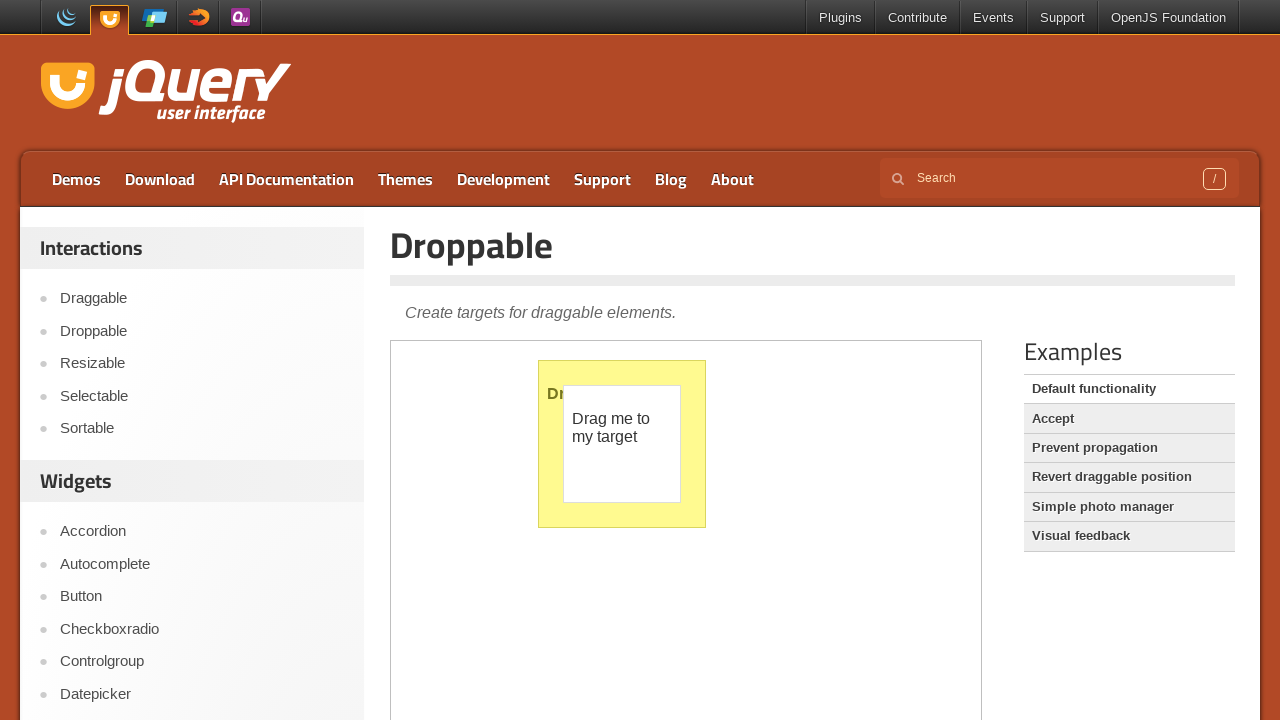